Tests drag and drop functionality by dragging column A to column B and verifying their positions swap

Starting URL: https://the-internet.herokuapp.com/drag_and_drop

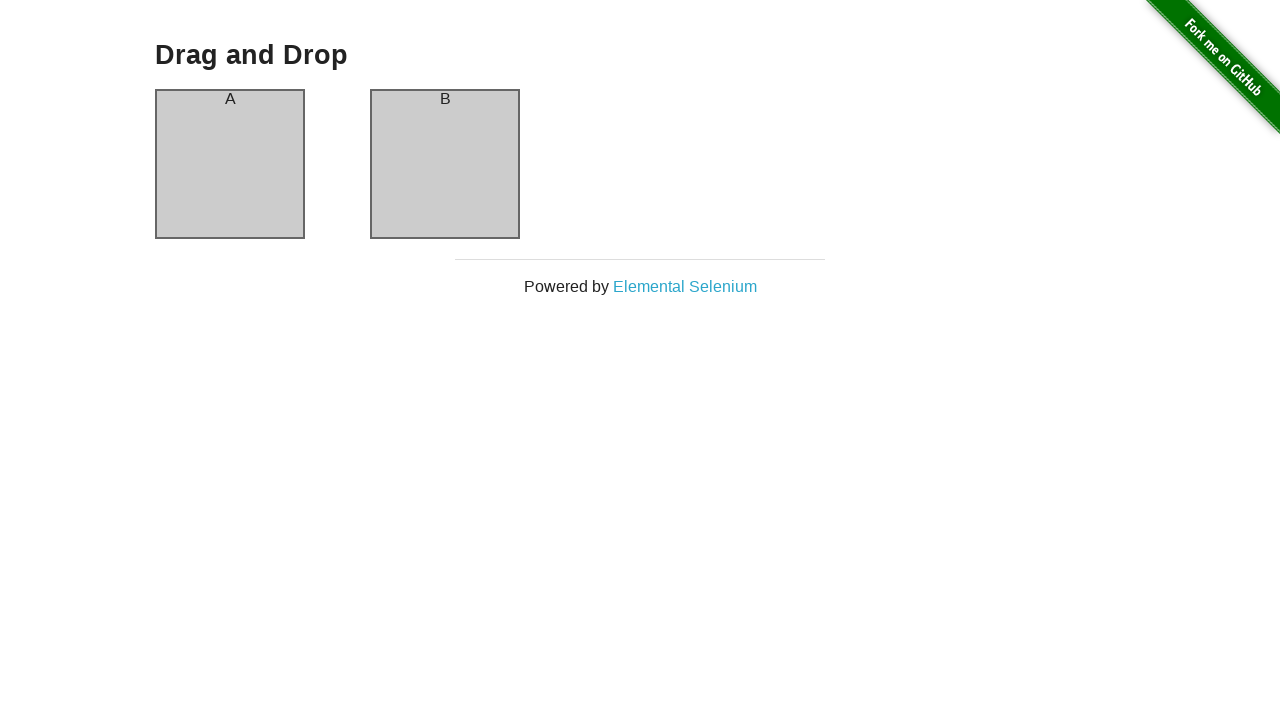

Located column A element
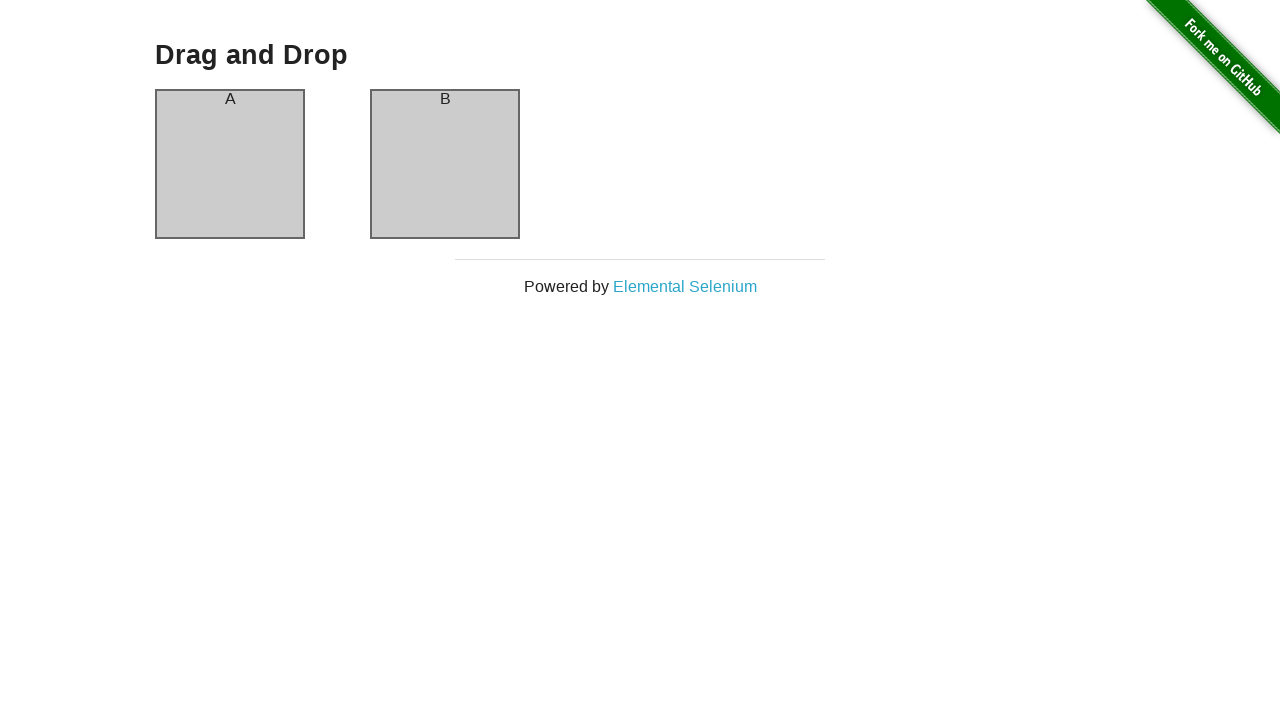

Located column B element
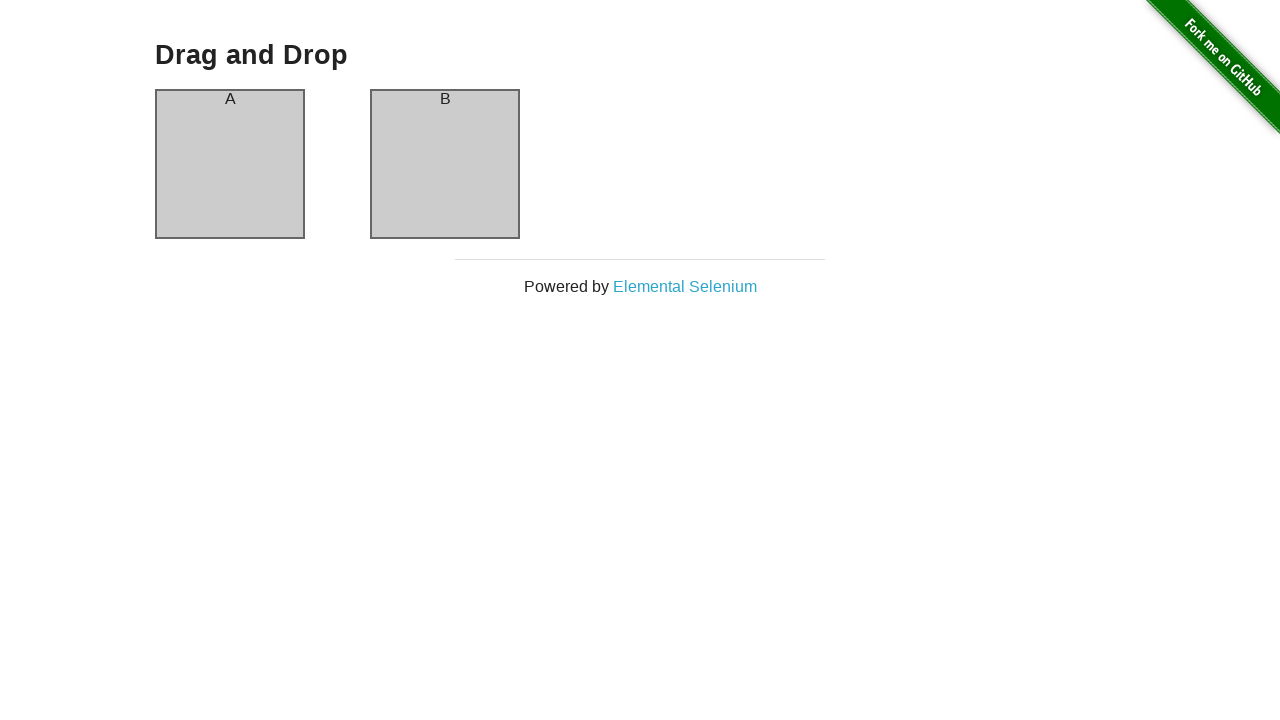

Verified initial state: column A contains 'A'
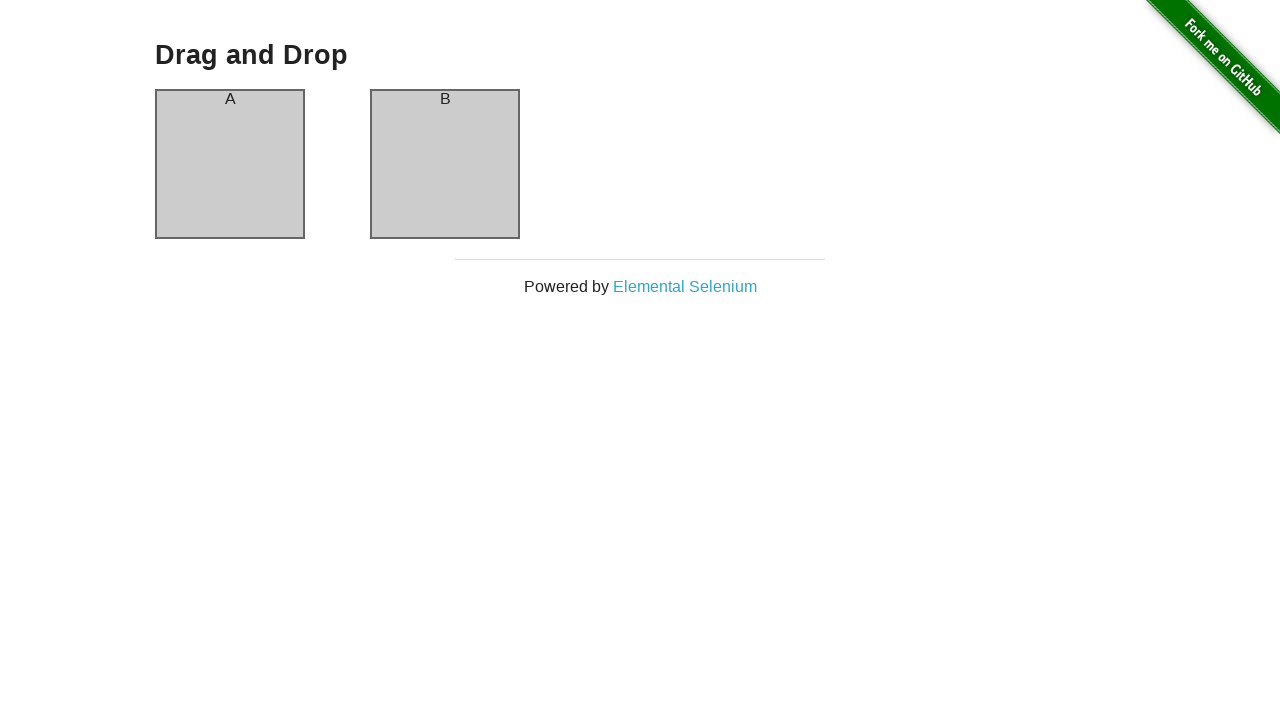

Verified initial state: column B contains 'B'
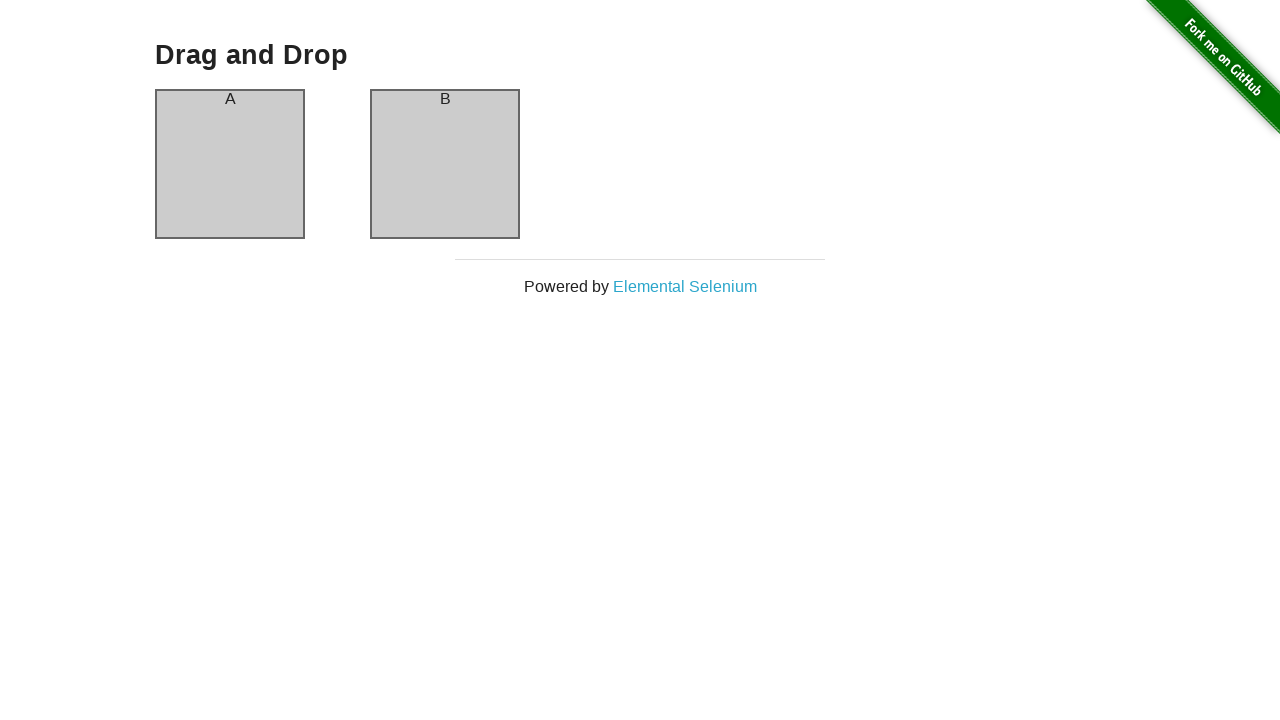

Performed drag and drop operation via JavaScript, dragging column A to column B
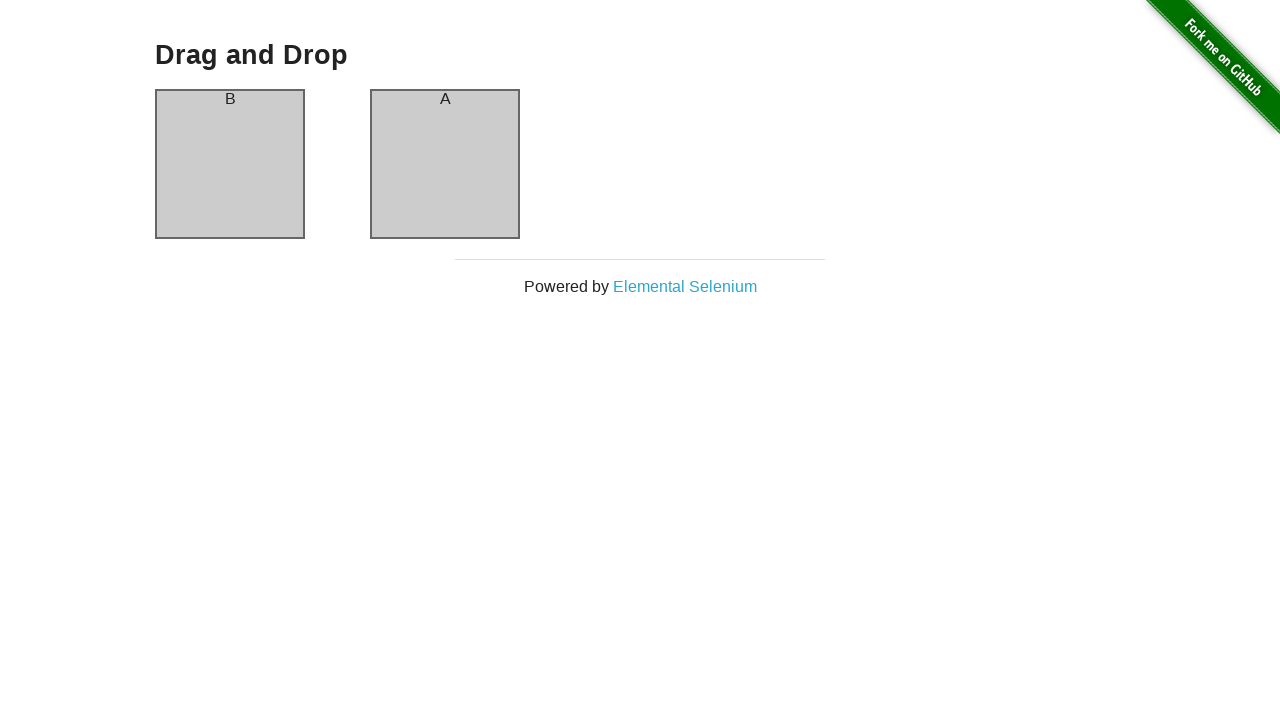

Waited 500ms for drag and drop animation to complete
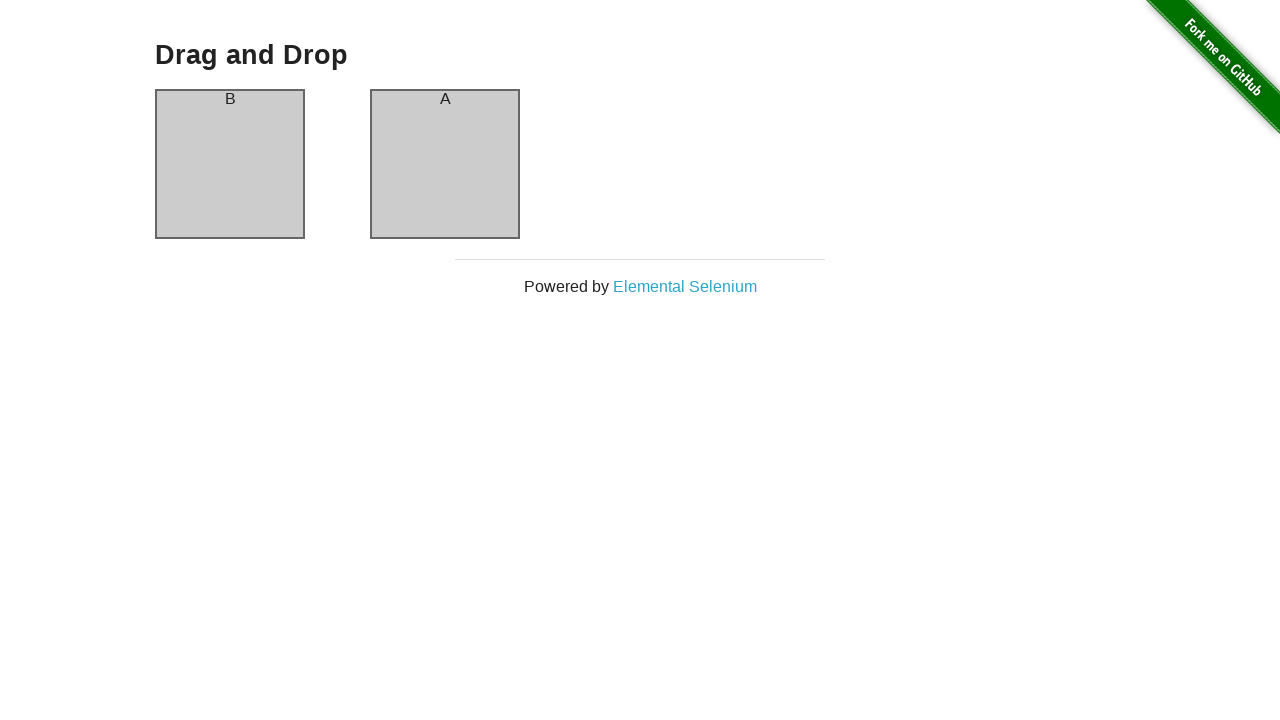

Verified column A now contains 'B' after swap
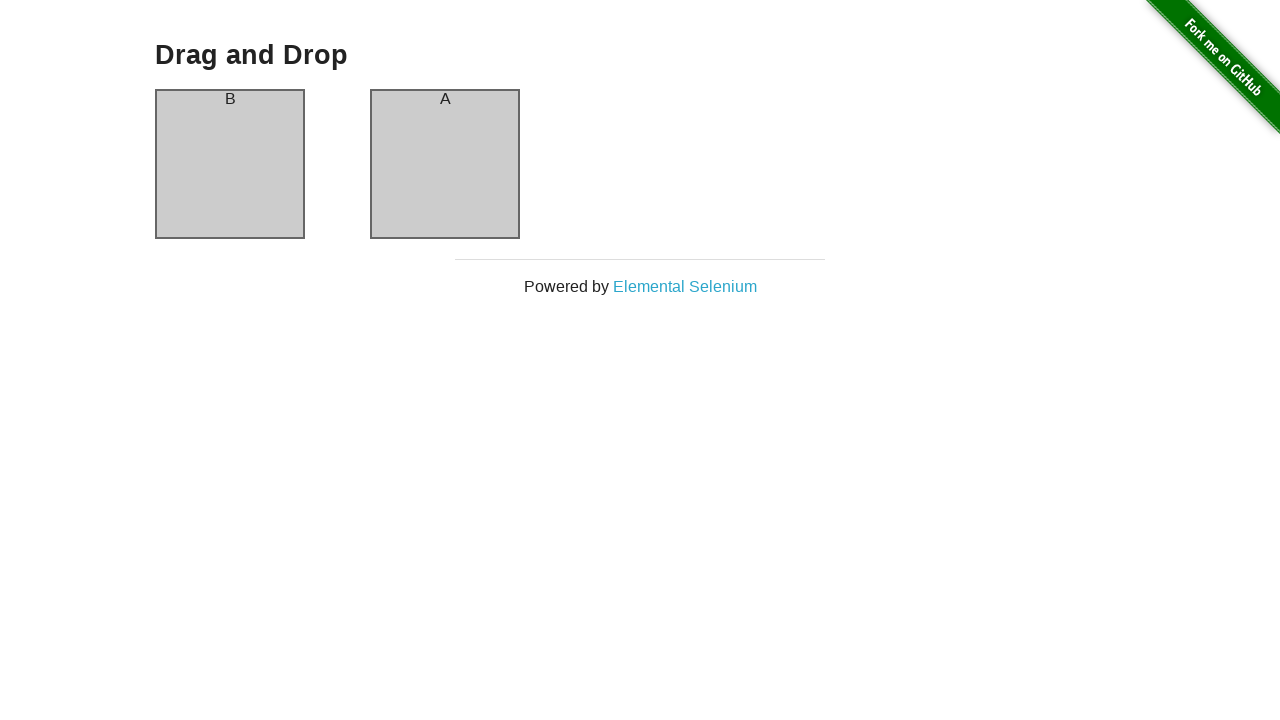

Verified column B now contains 'A' after swap - drag and drop successful
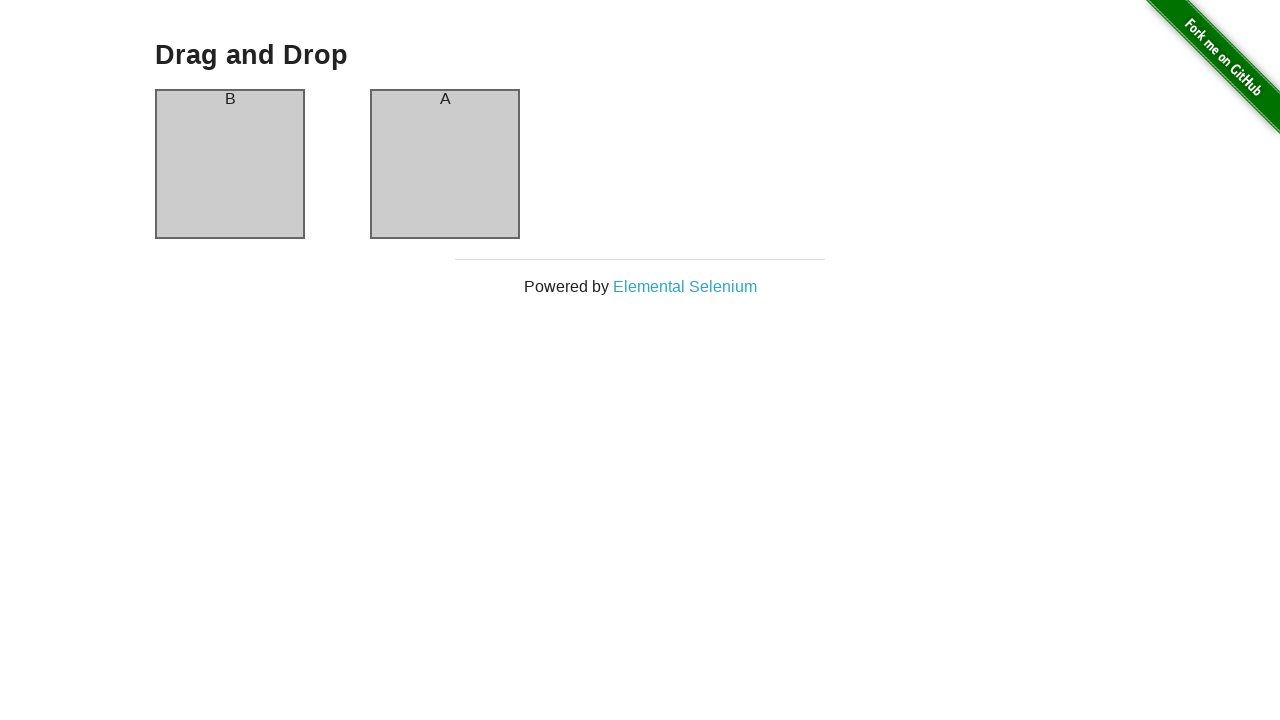

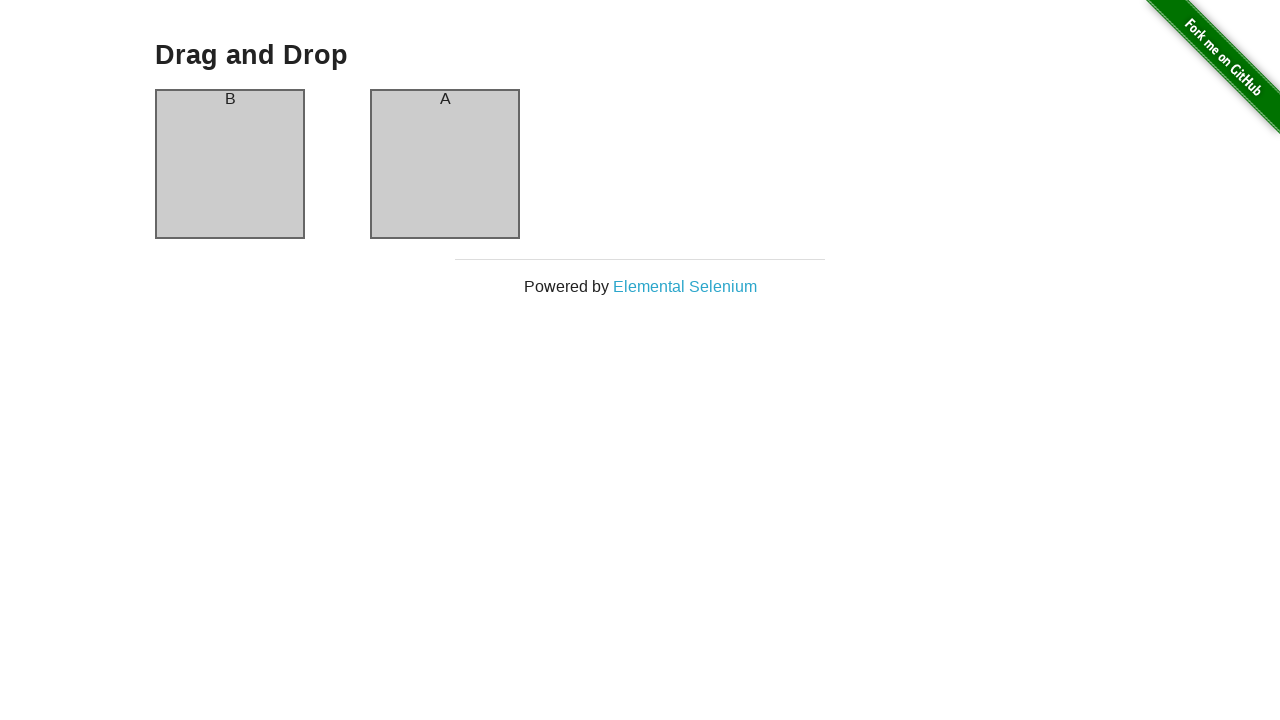